Automates a math exercise by reading a value from the page, calculating a logarithmic result, filling in the answer field, selecting required checkbox and radio button options, and submitting the form.

Starting URL: https://suninjuly.github.io/math.html

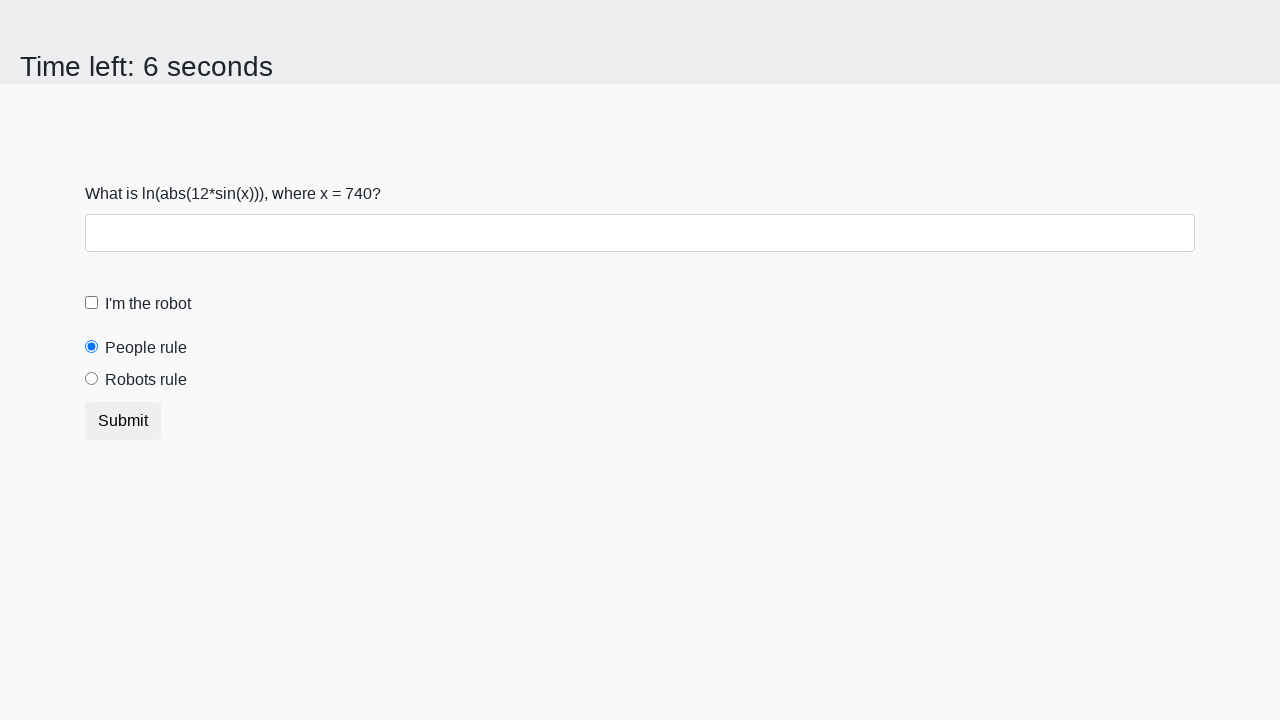

Read input value from page element #input_value
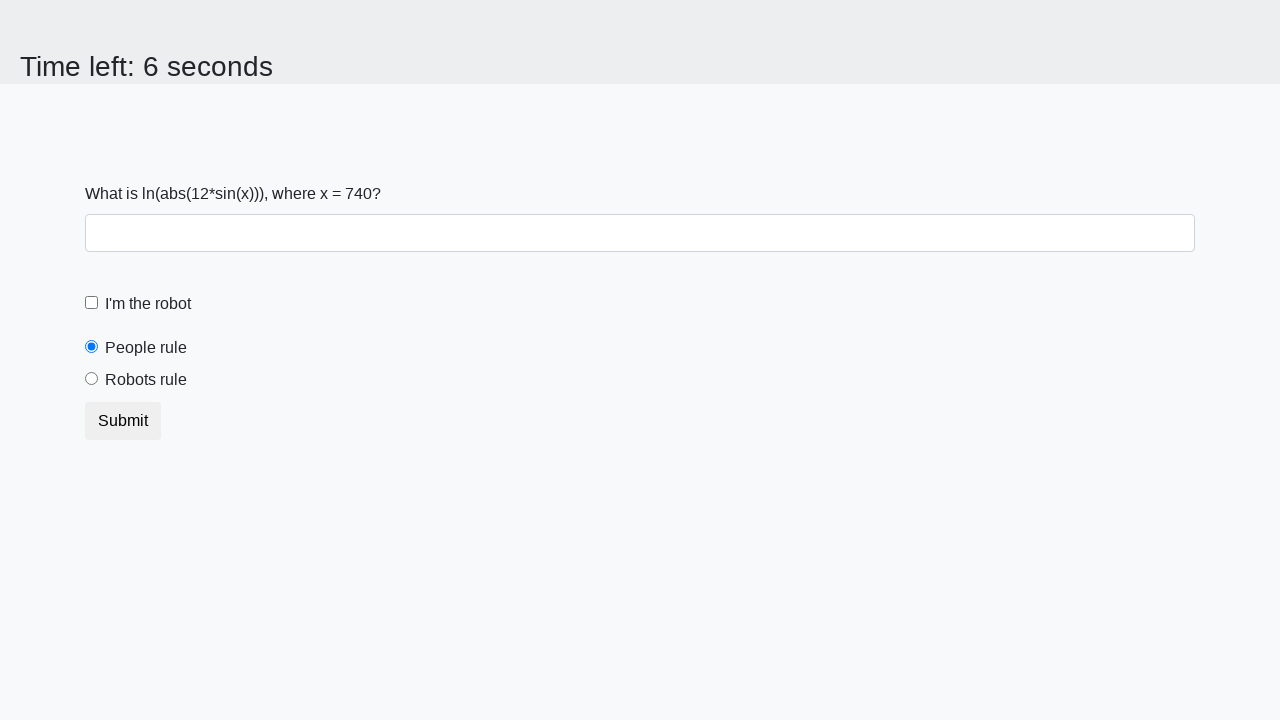

Parsed input value as integer
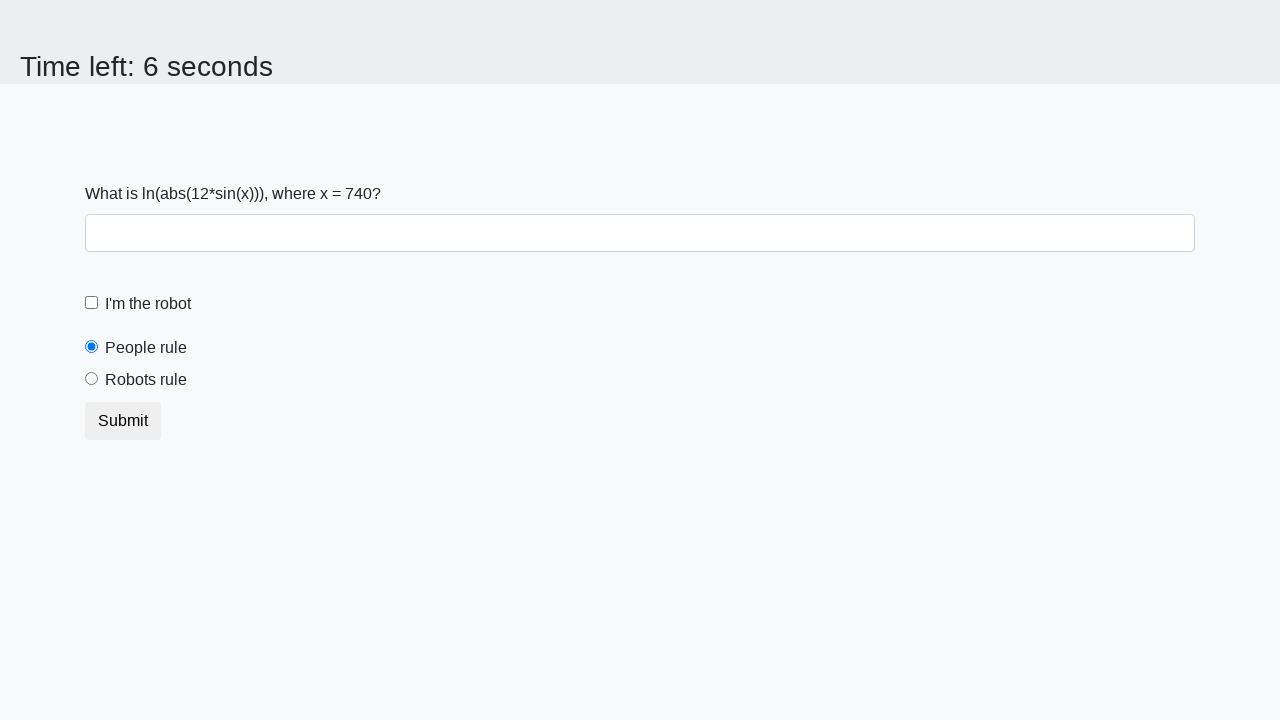

Calculated logarithmic result: log(|12*sin(x)|)
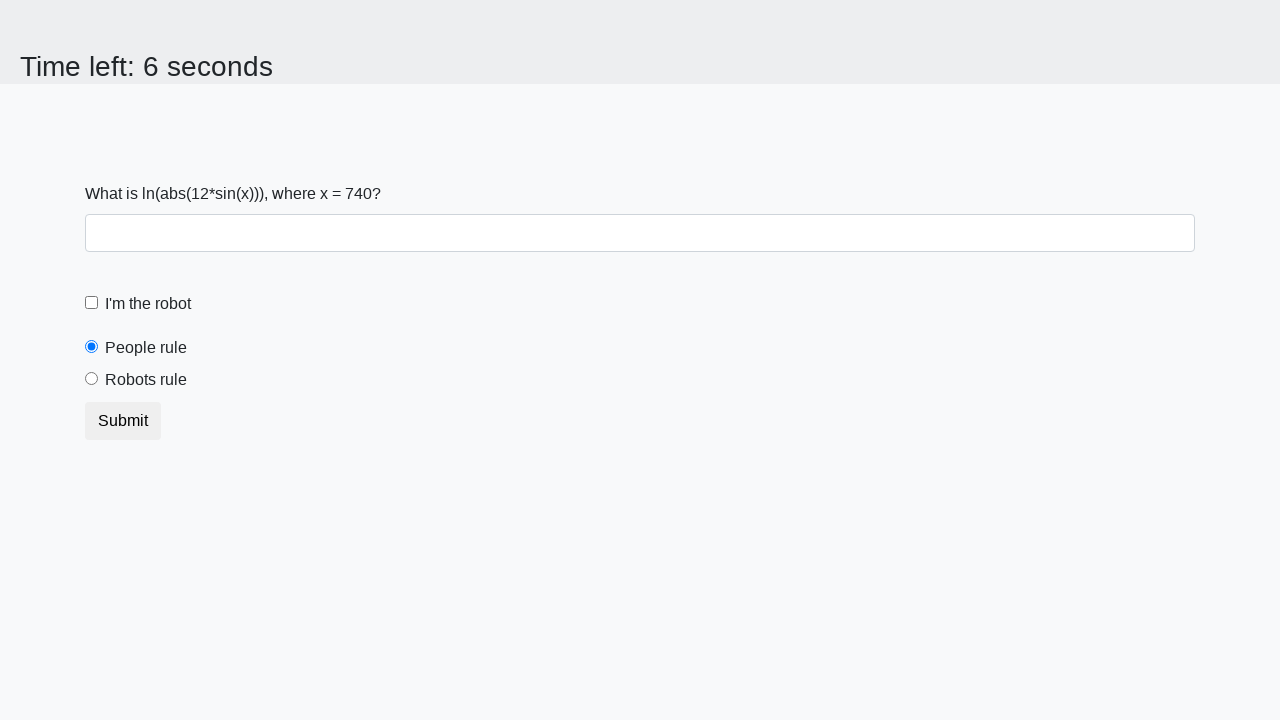

Filled answer field with calculated logarithmic value on #answer
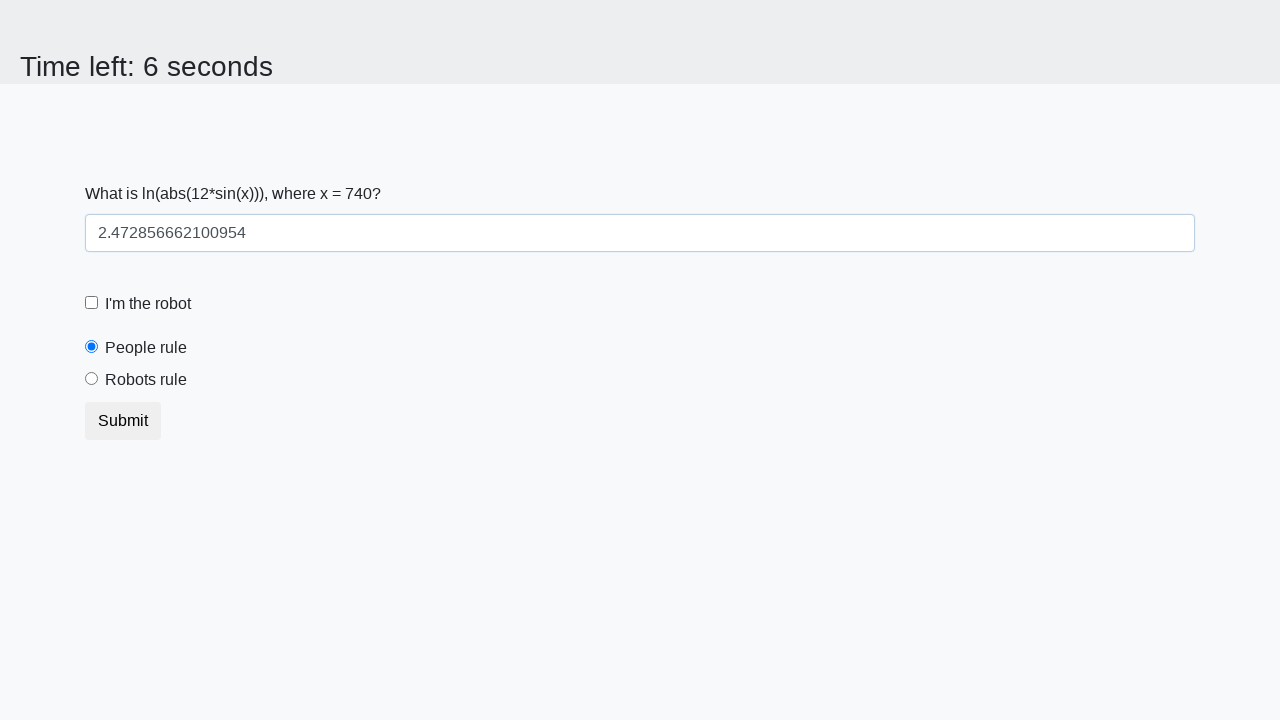

Clicked robot checkbox to enable it at (92, 303) on #robotCheckbox
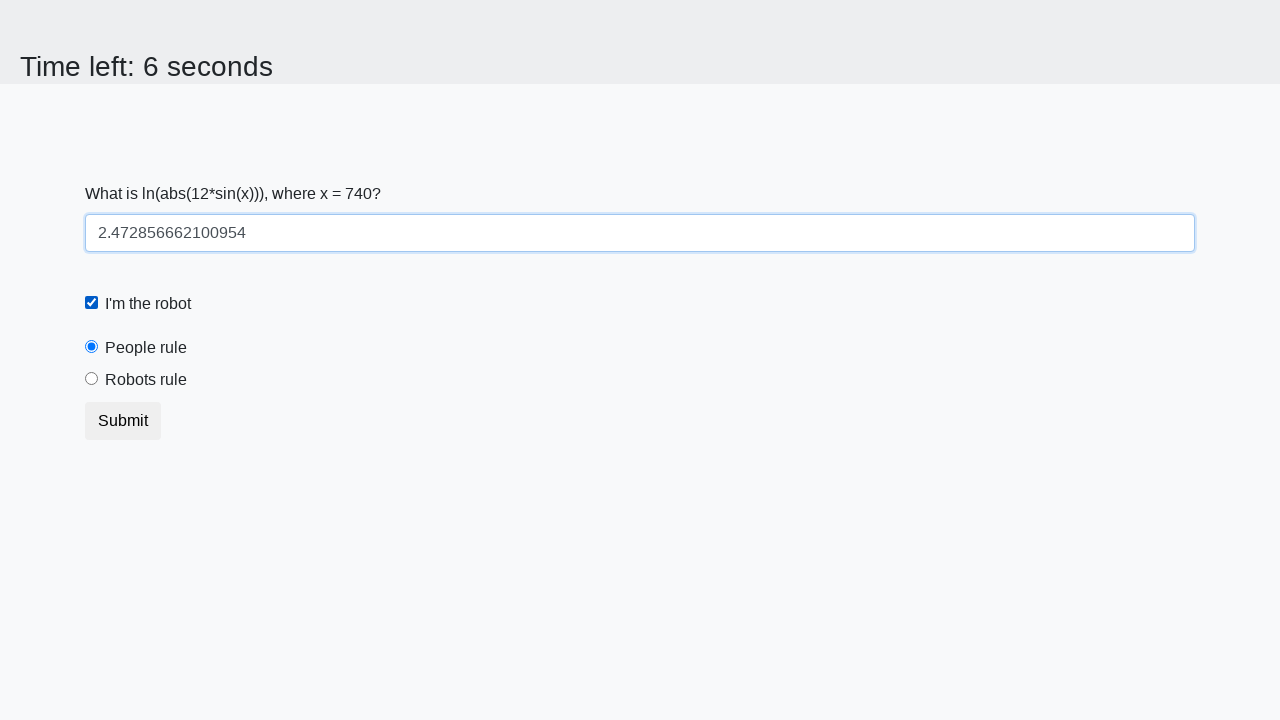

Selected robots rule radio button at (92, 379) on #robotsRule
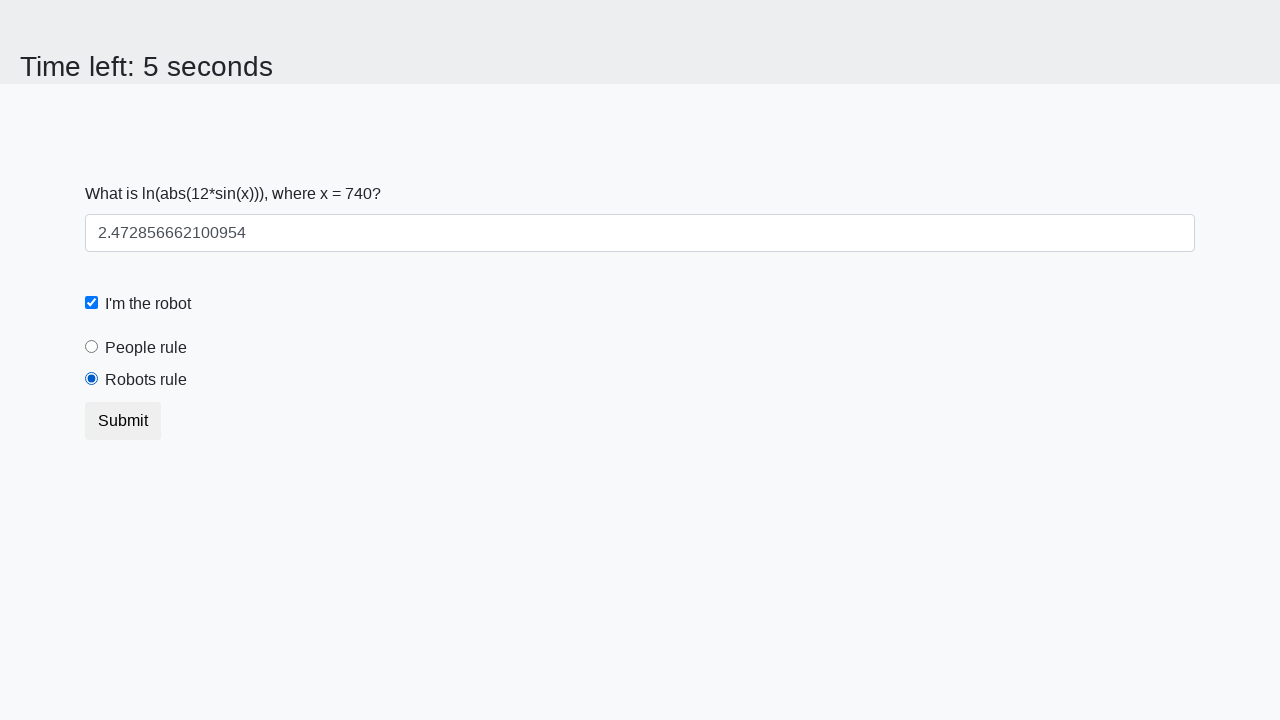

Clicked submit button to submit form at (123, 421) on button
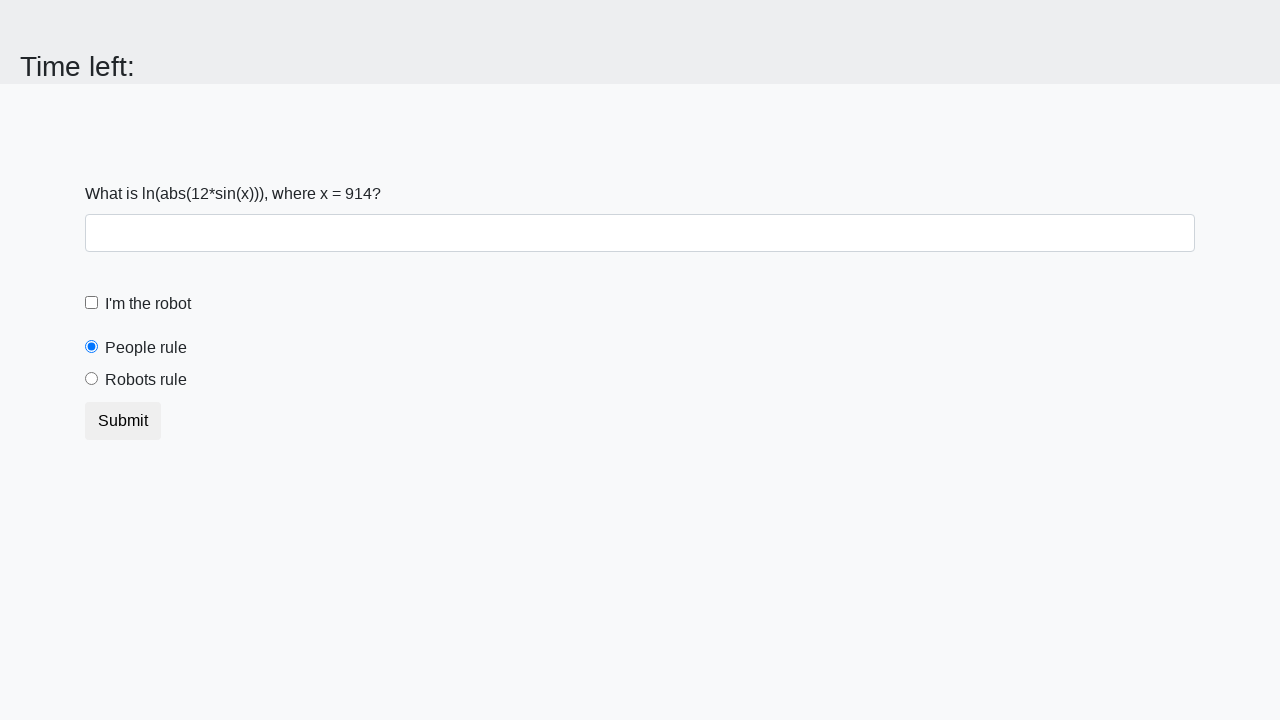

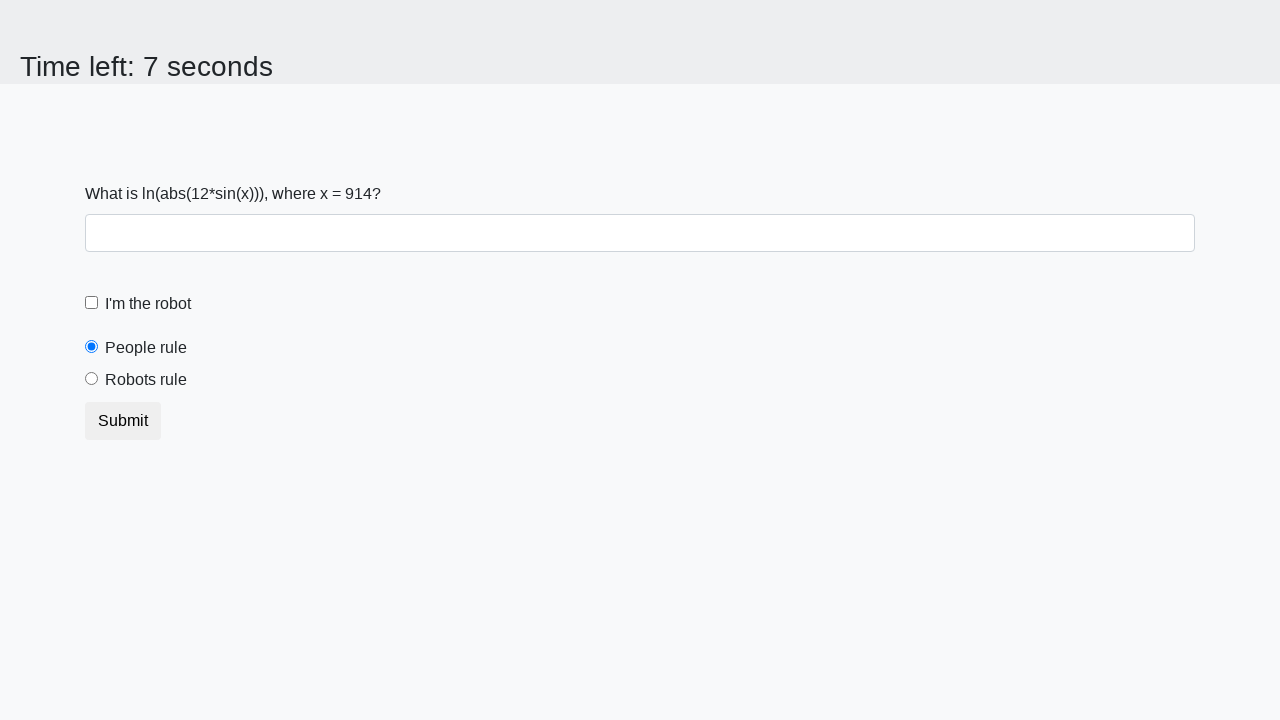